Clears a text input field and verifies the field is empty

Starting URL: http://watir.com/examples/forms_with_input_elements.html

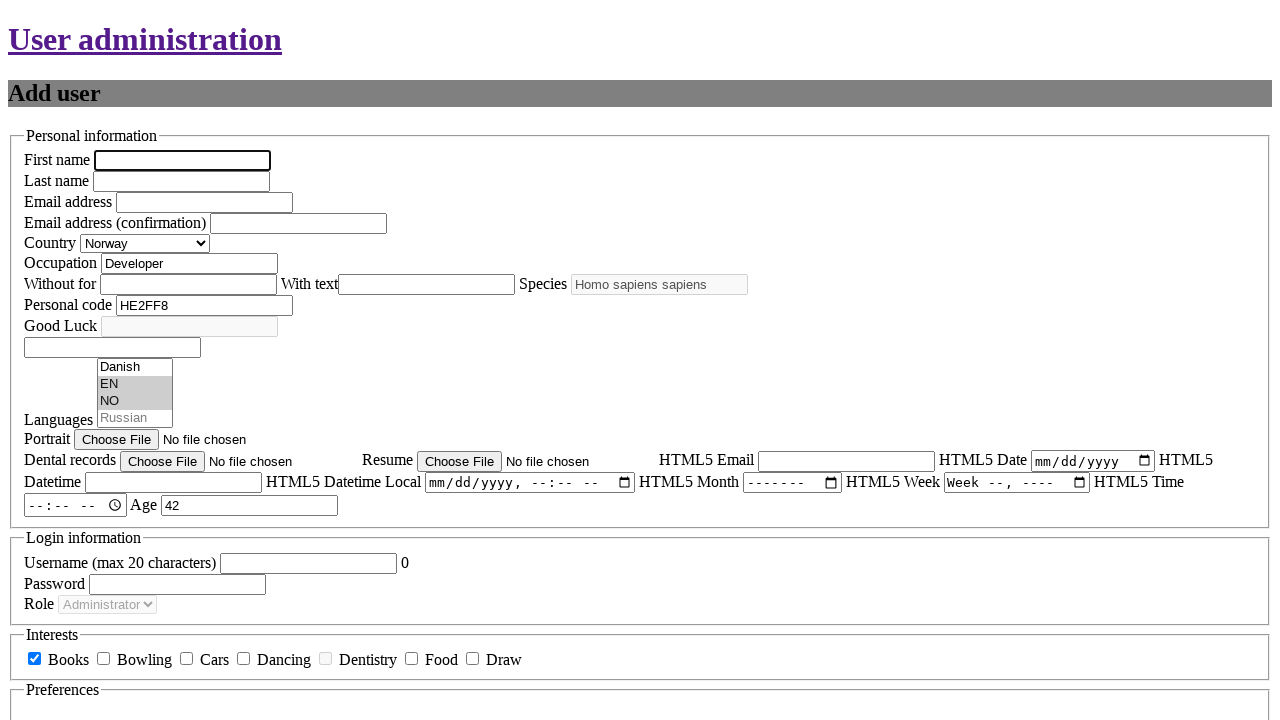

Cleared the occupation text field on #new_user_occupation
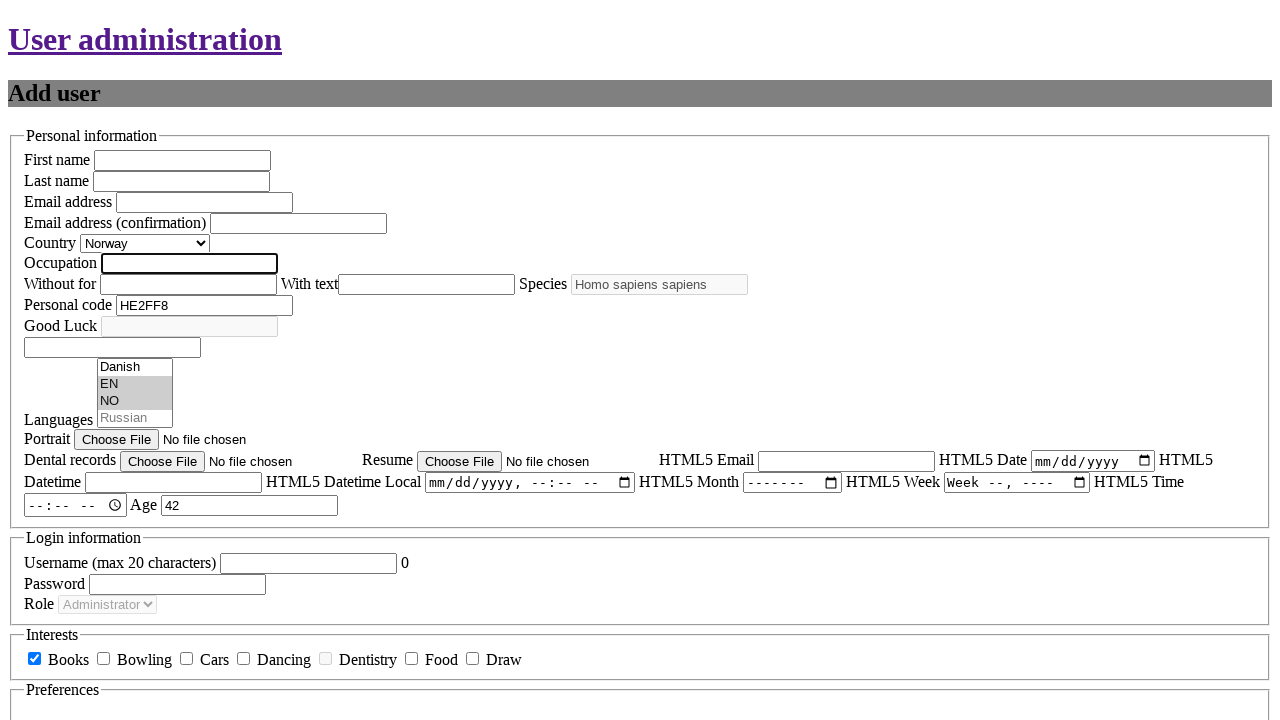

Verified that the occupation field is empty
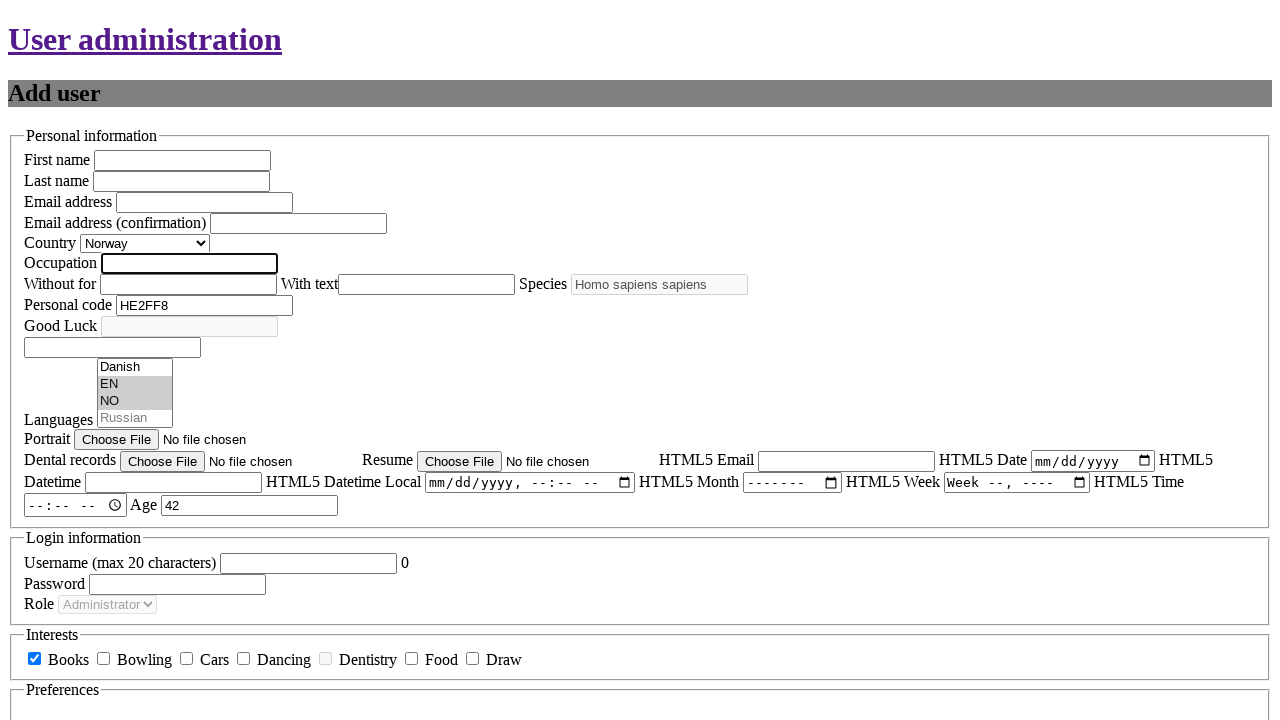

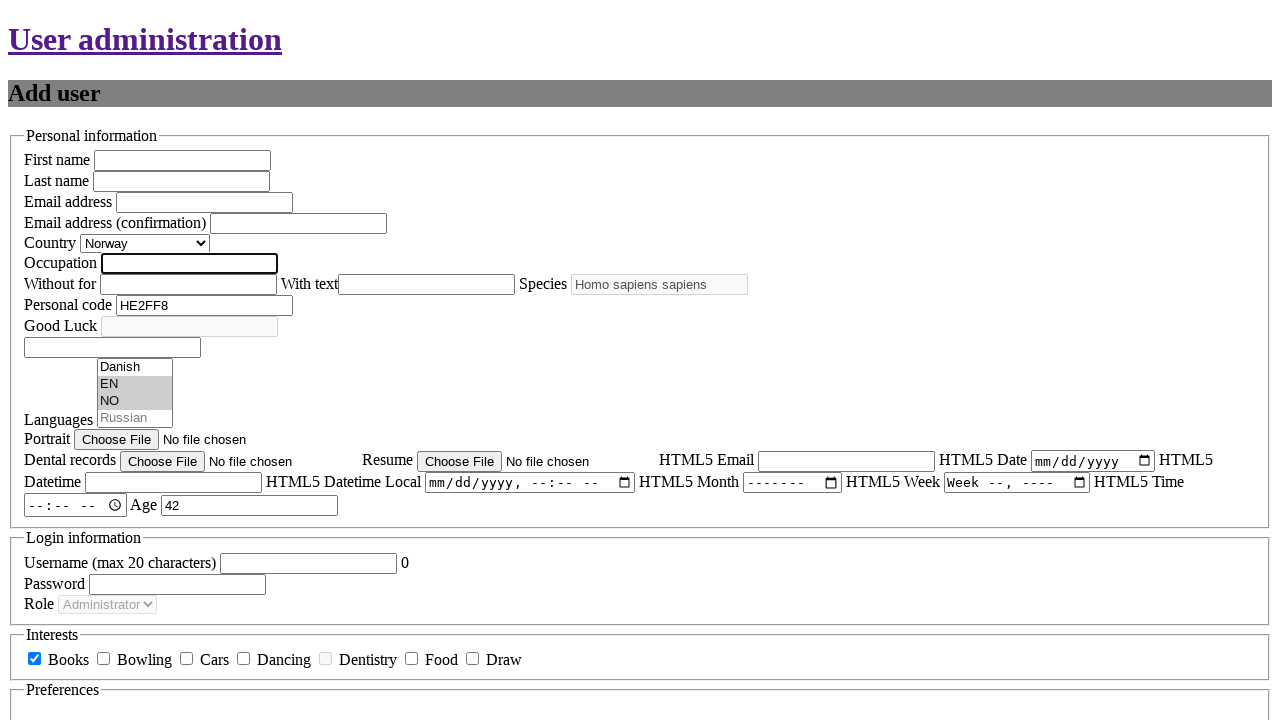